Demonstrates drag and drop action by dragging element A to element B on a drag-and-drop test page

Starting URL: https://crossbrowsertesting.github.io/drag-and-drop

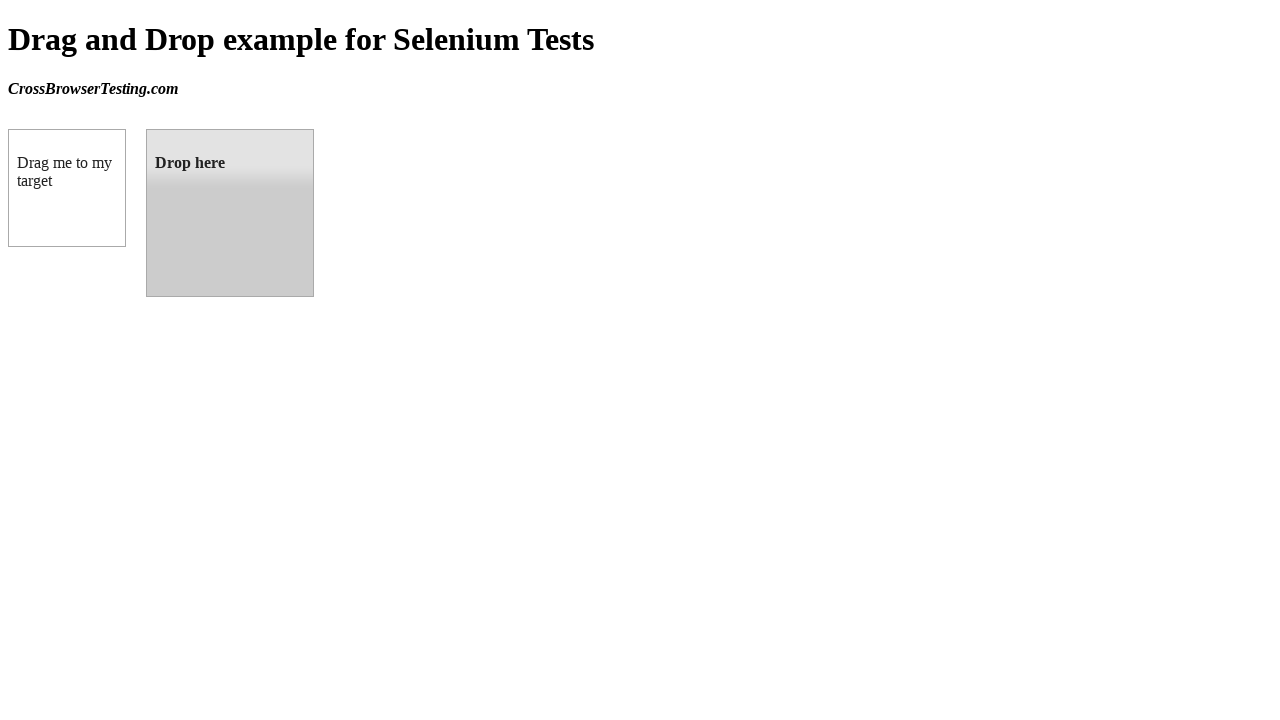

Navigated to drag-and-drop test page
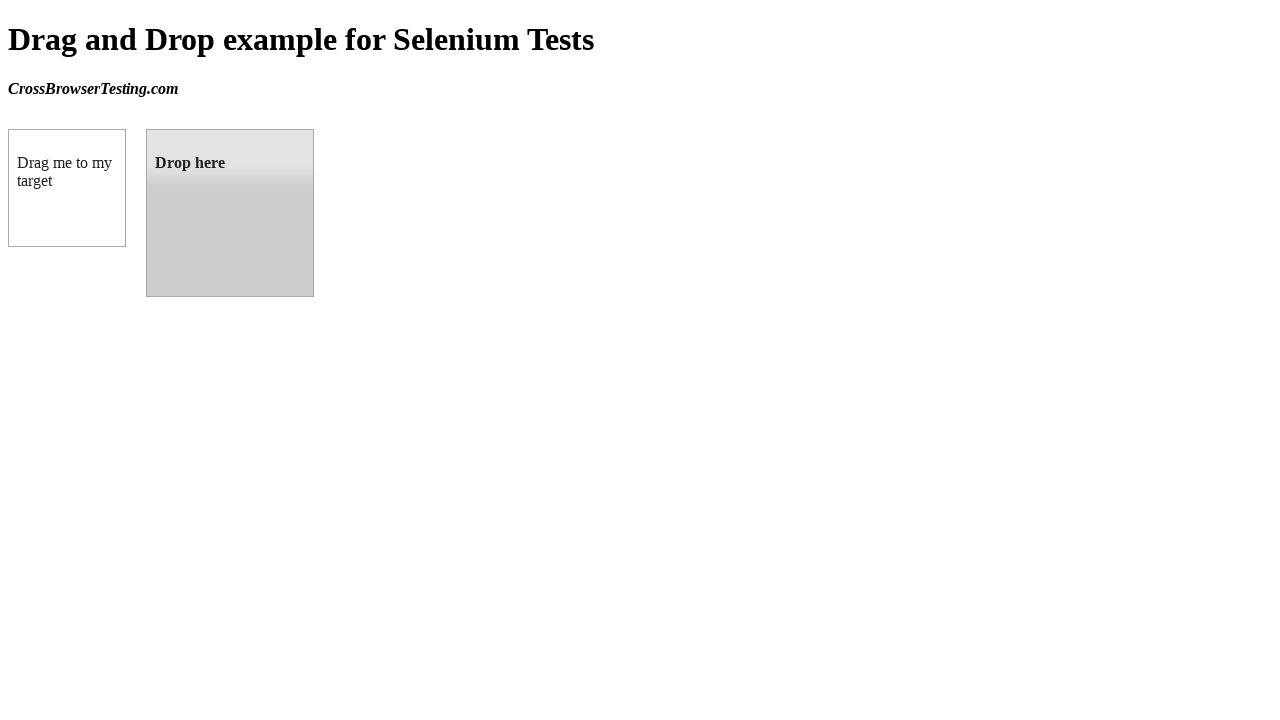

Located source element (draggable)
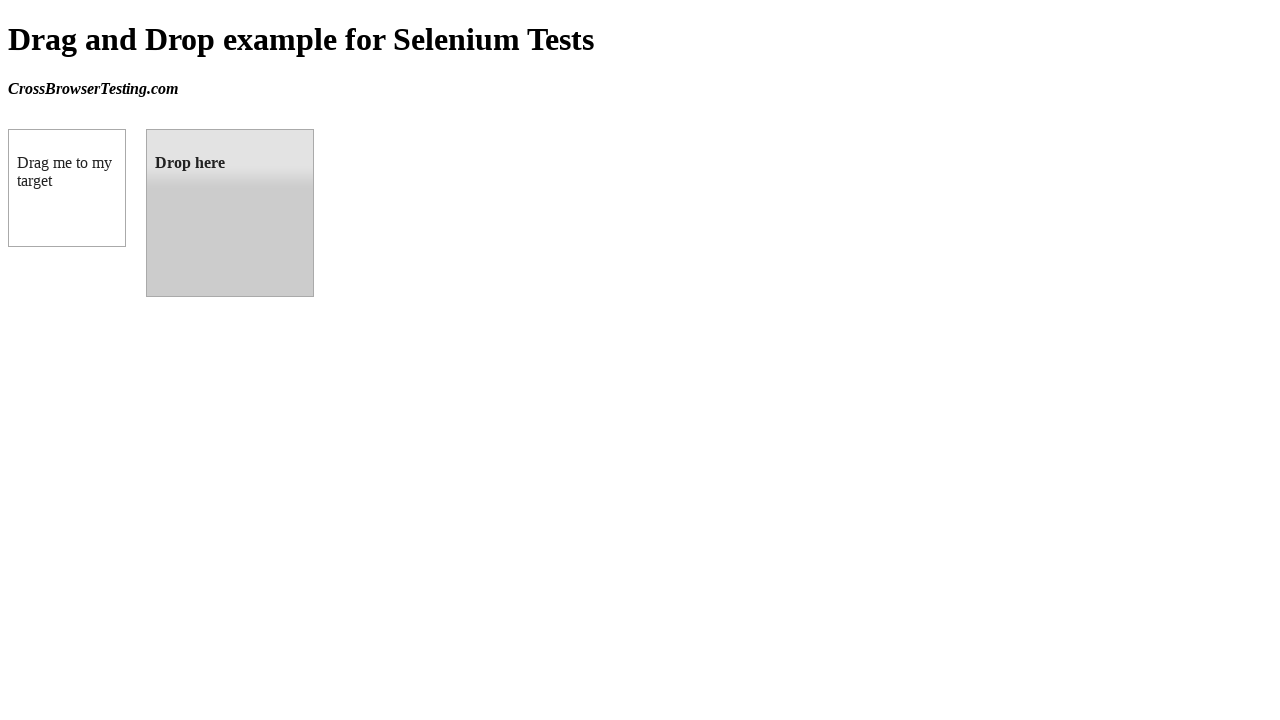

Located target element (droppable)
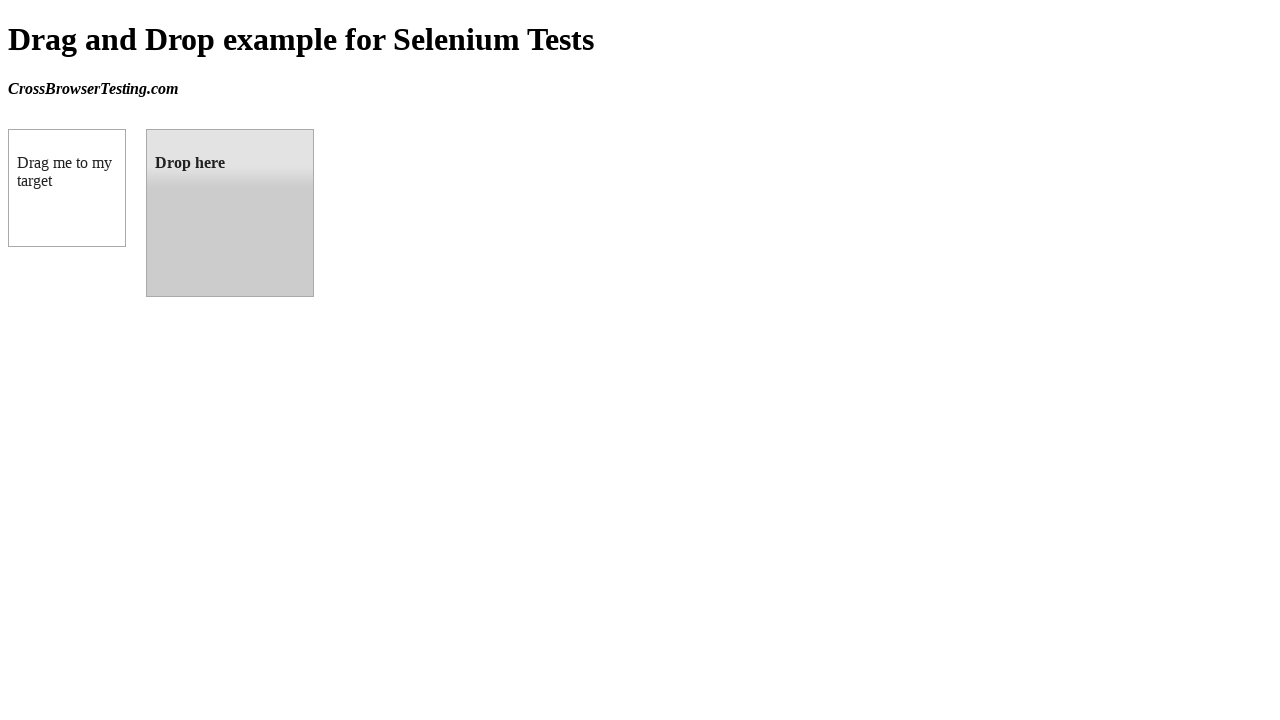

Dragged element A to element B at (230, 213)
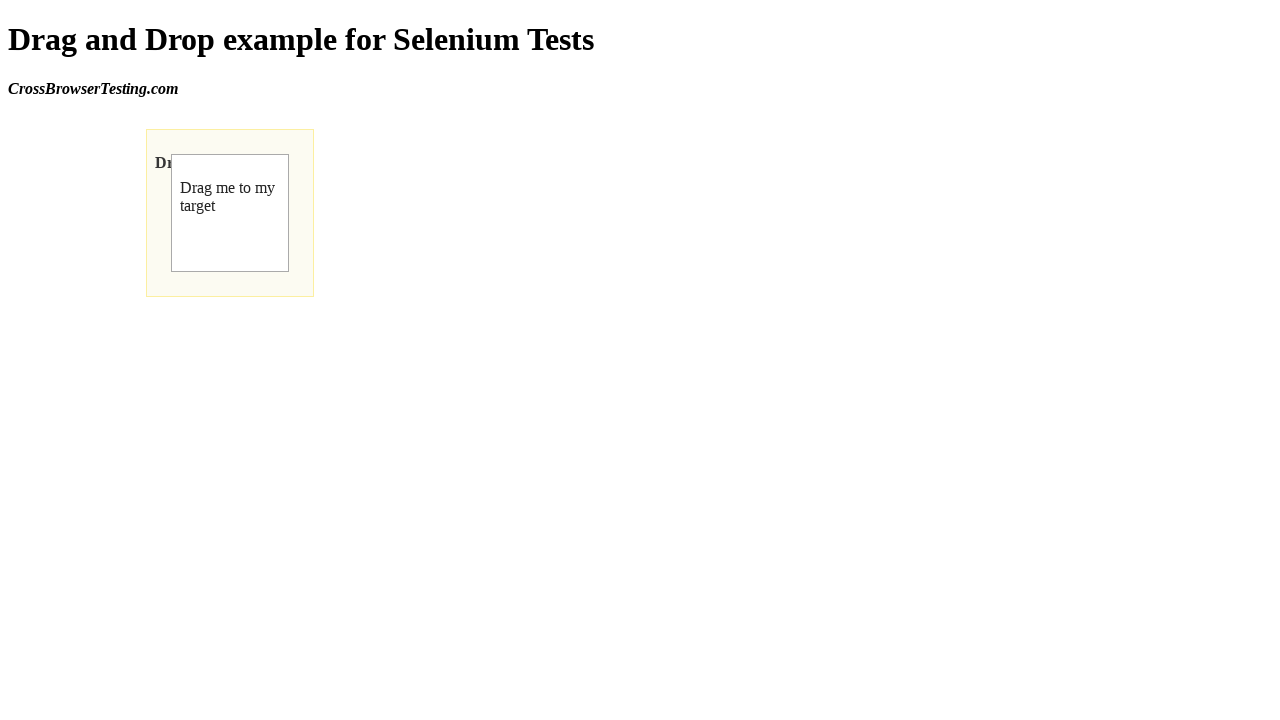

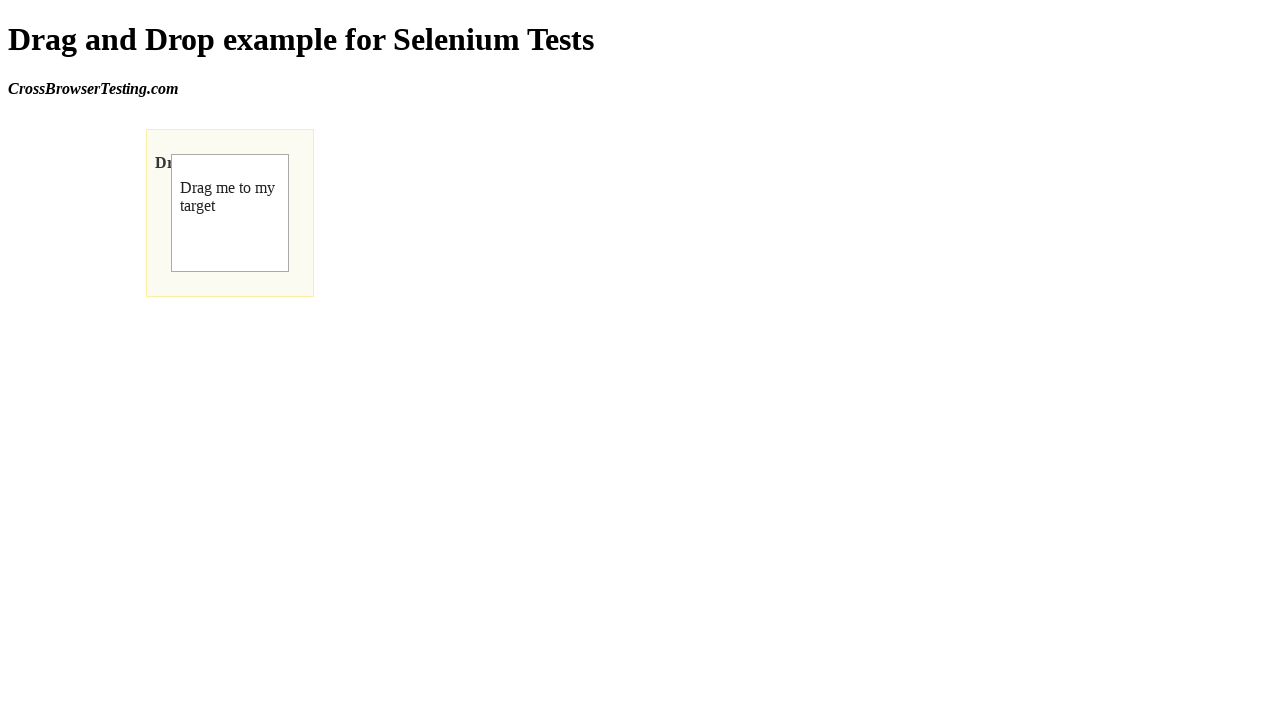